Tests right-click functionality on a button and verifies the action was performed

Starting URL: https://demoqa.com/buttons

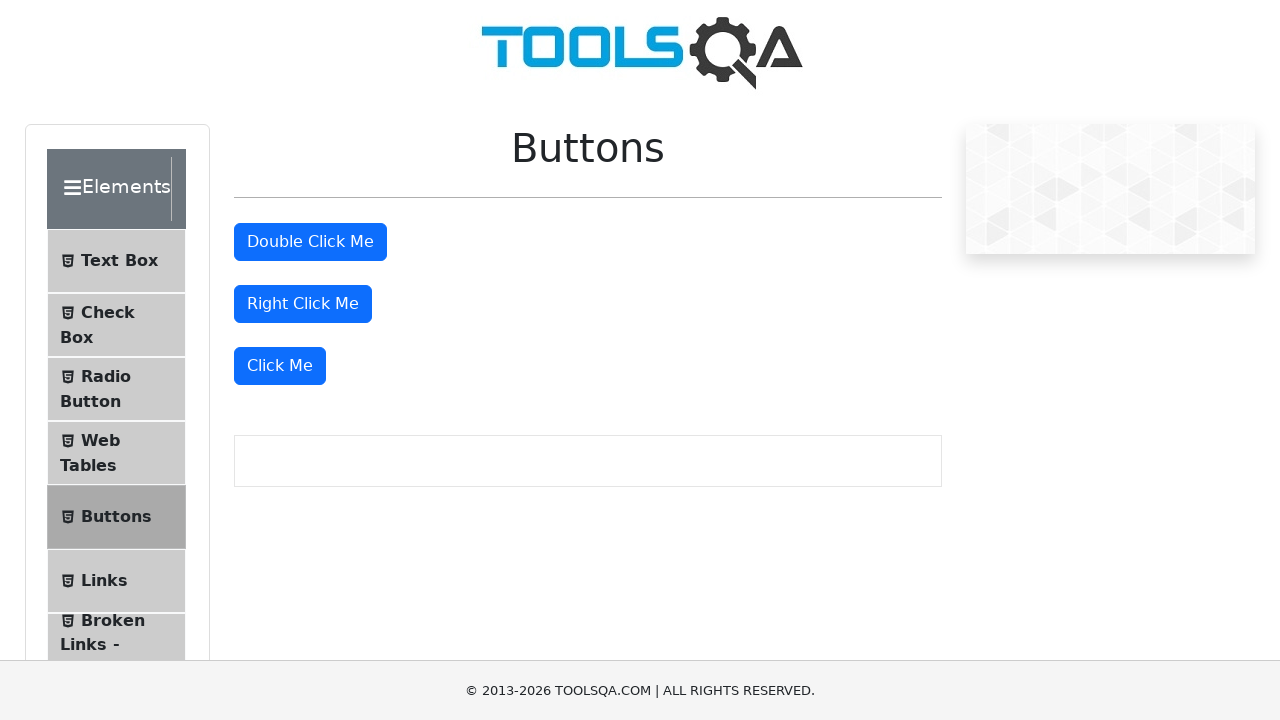

Right-clicked the 'Right Click Me' button at (303, 304) on text=Right Click Me
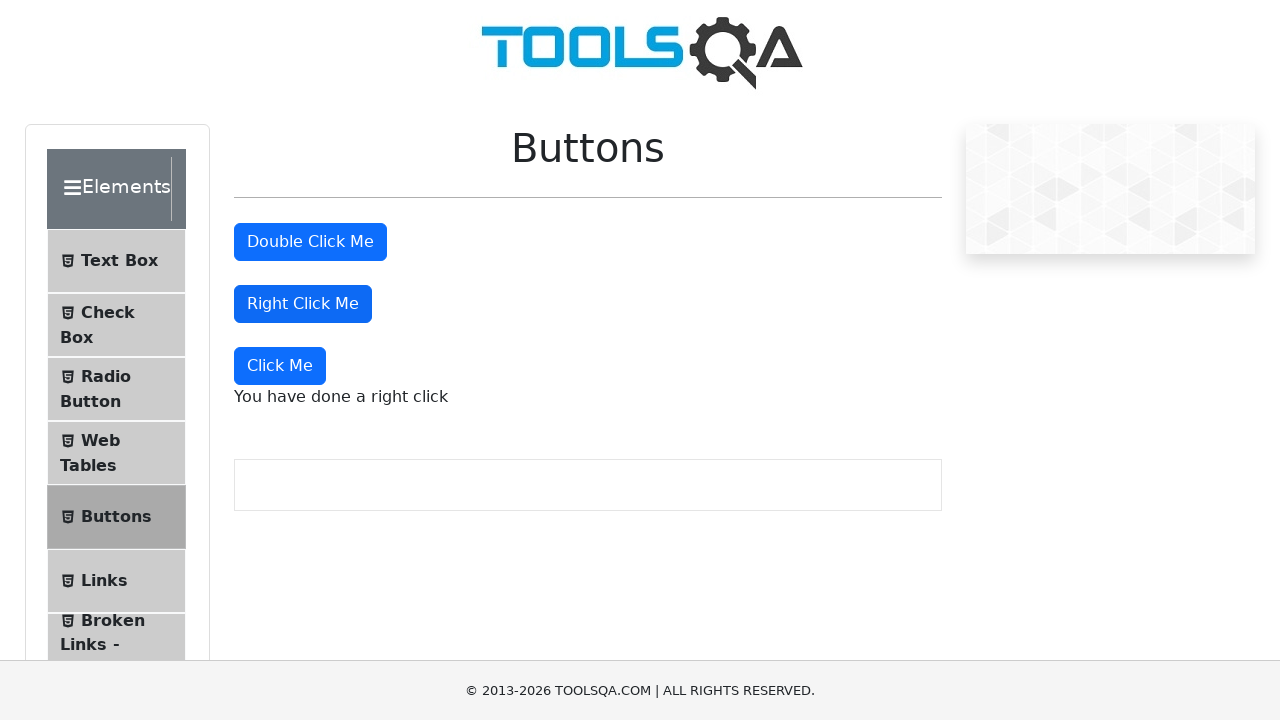

Verified right-click confirmation message appeared
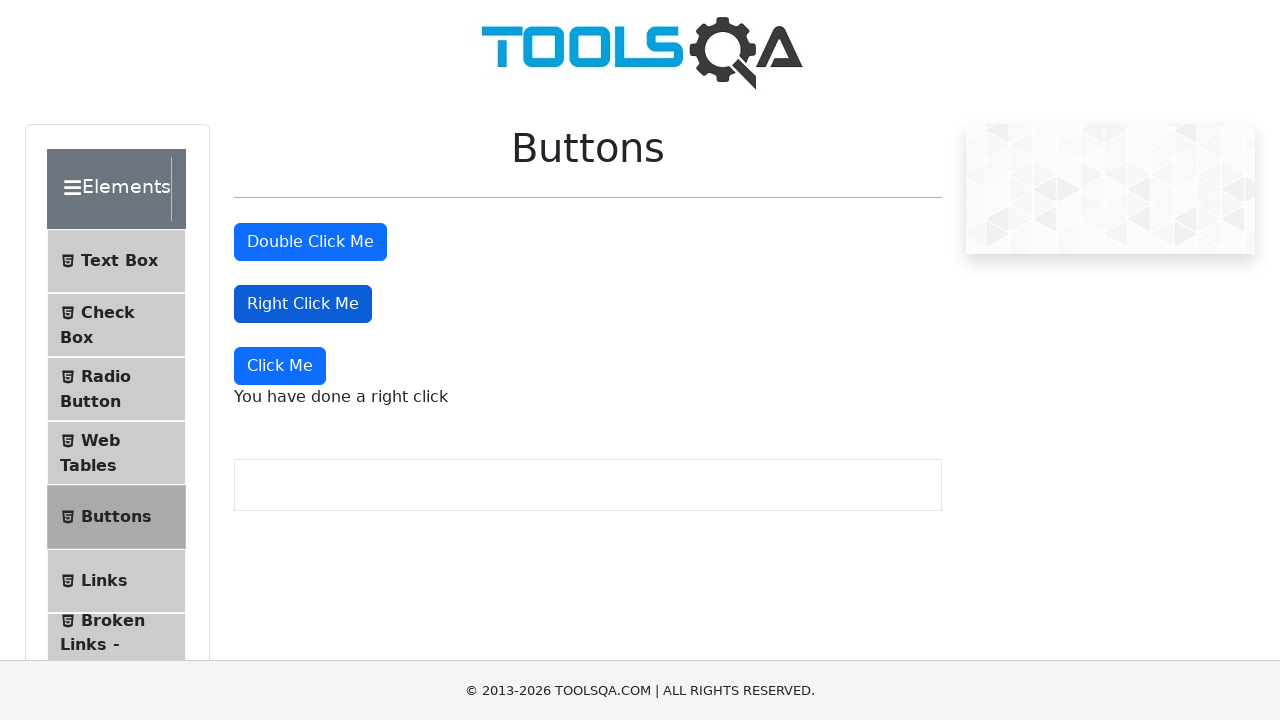

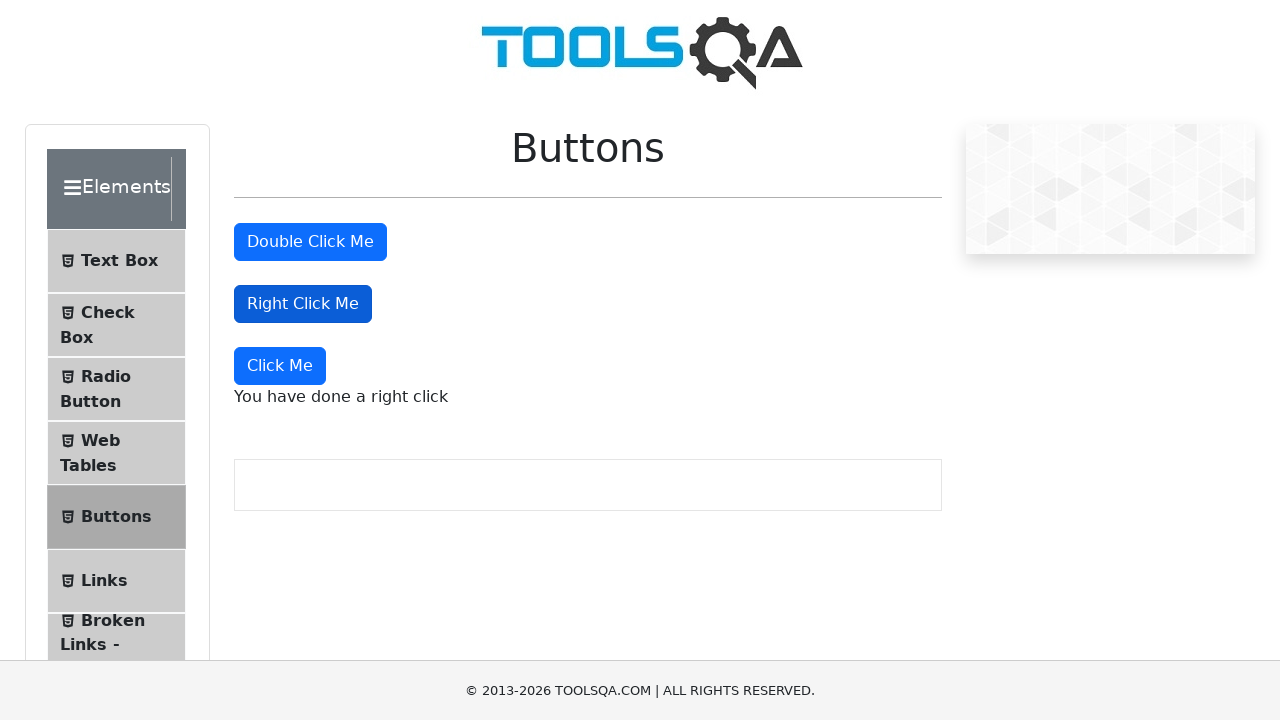